Tests form interaction on a registration page by entering a first name in a text field and selecting a gender radio button using XPath locators

Starting URL: http://demo.automationtesting.in/Register.html

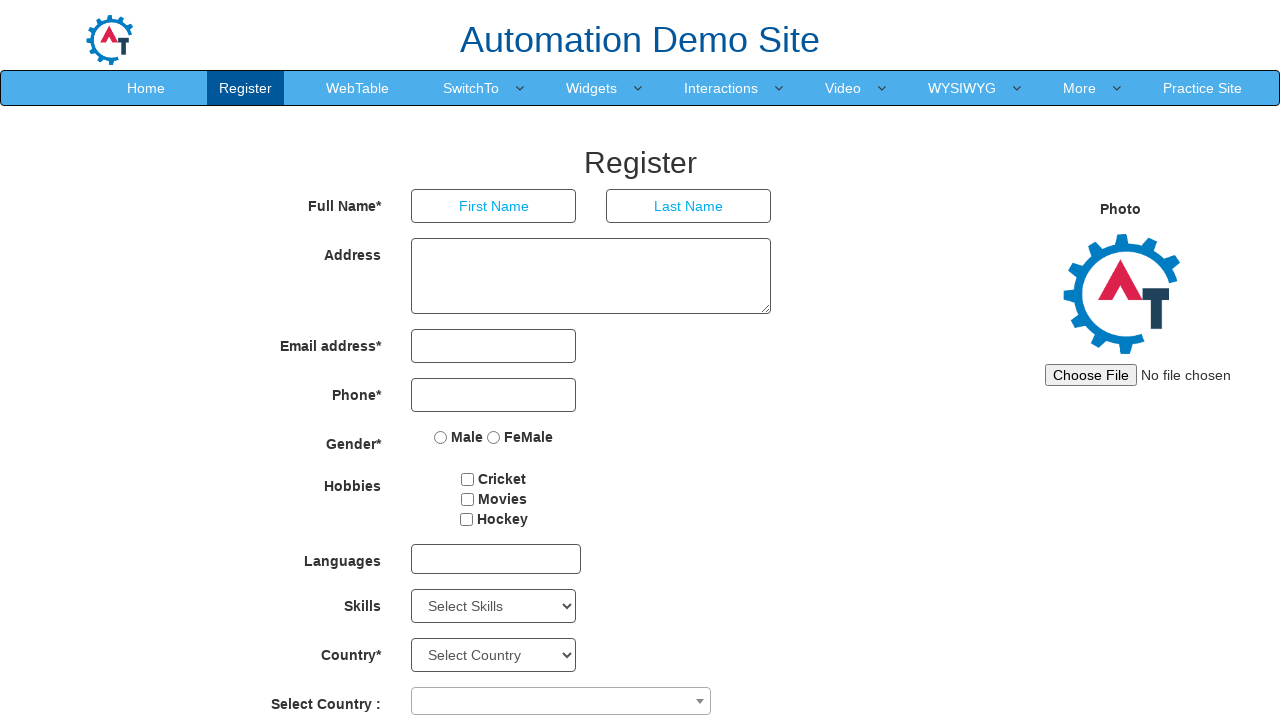

Filled first name field with 'Tom' using XPath locator on //input[@placeholder='First Name']
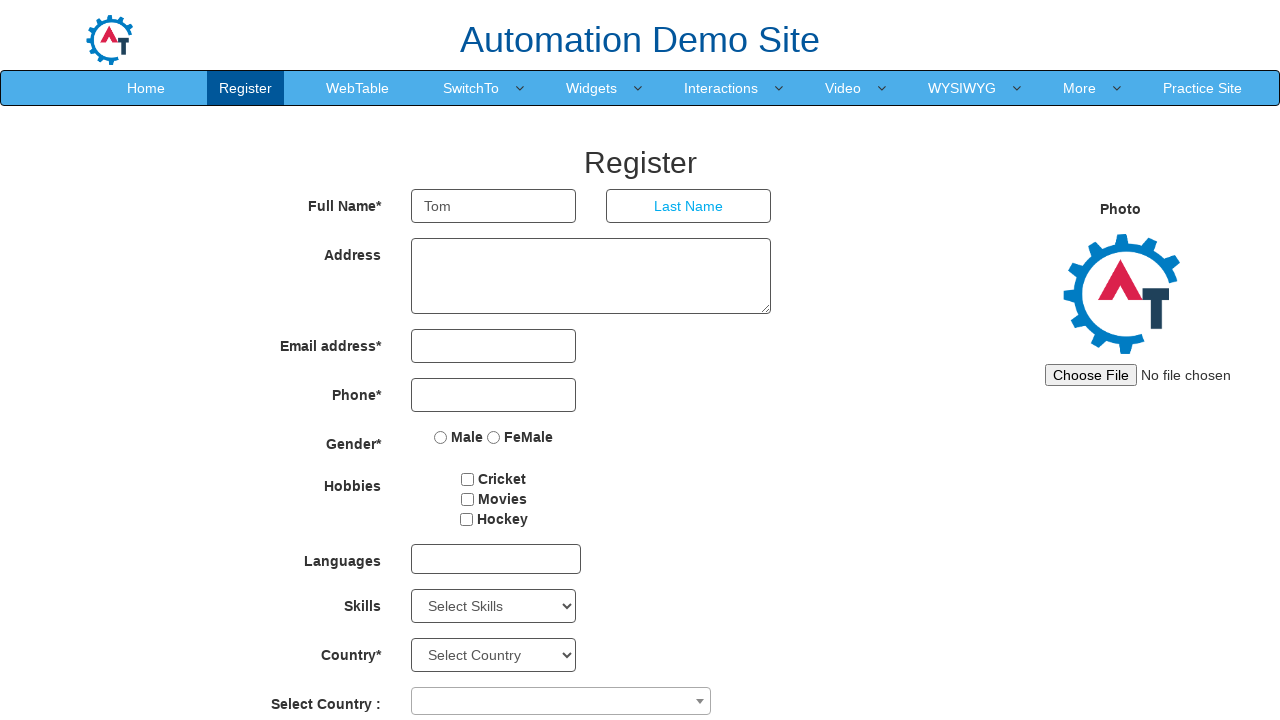

Clicked Male gender radio button using XPath locator at (441, 437) on xpath=//input[@value='Male']
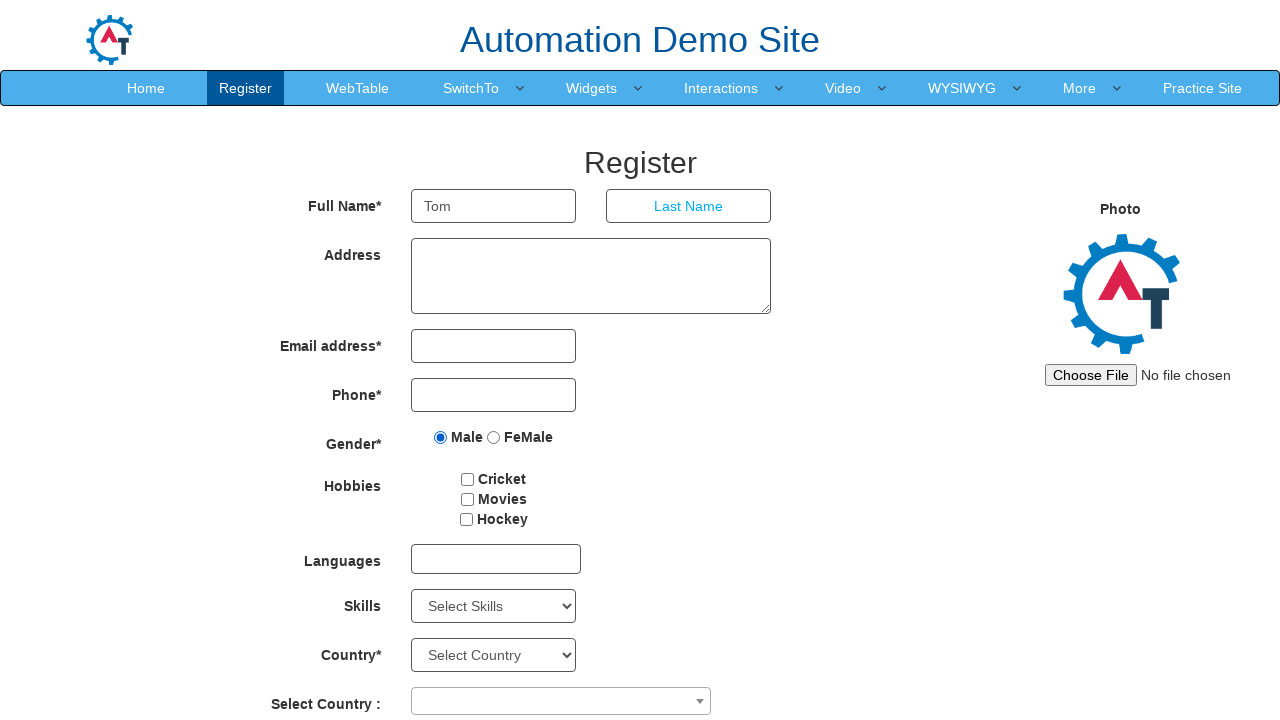

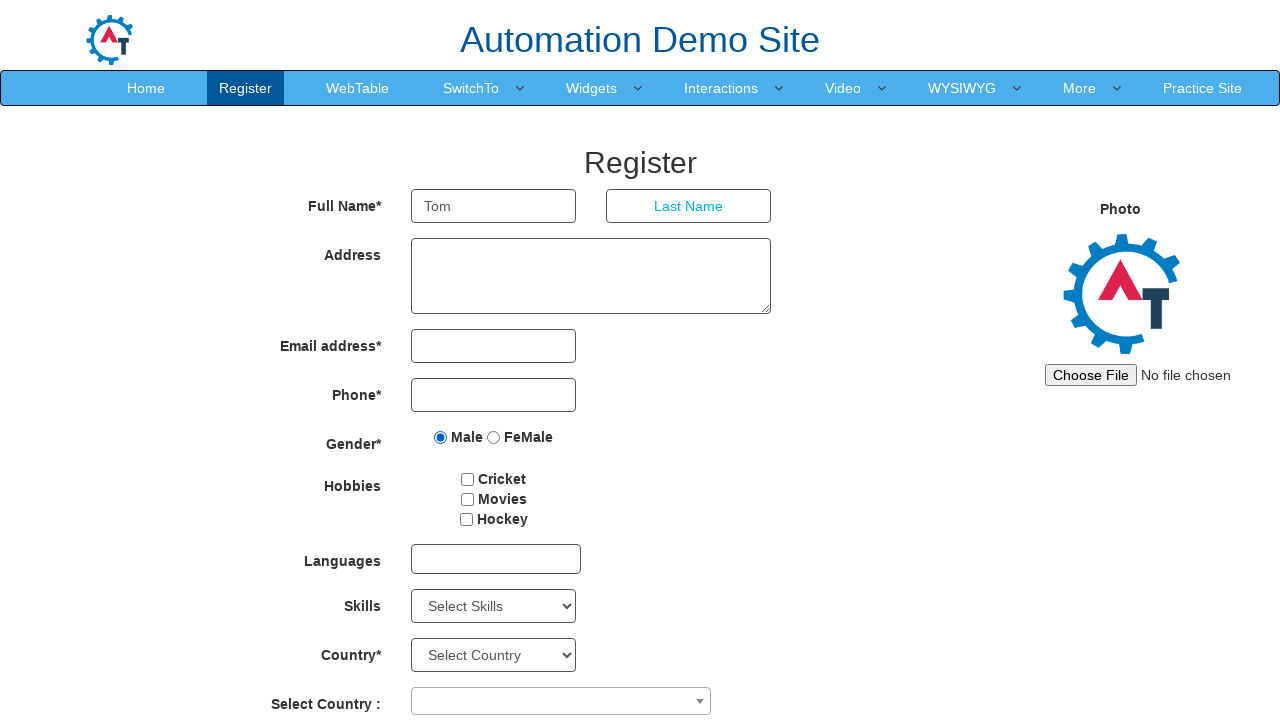